Tests radio button selection by clicking directly on the radio button element and verifying selection states

Starting URL: https://testotomasyonu.com/form

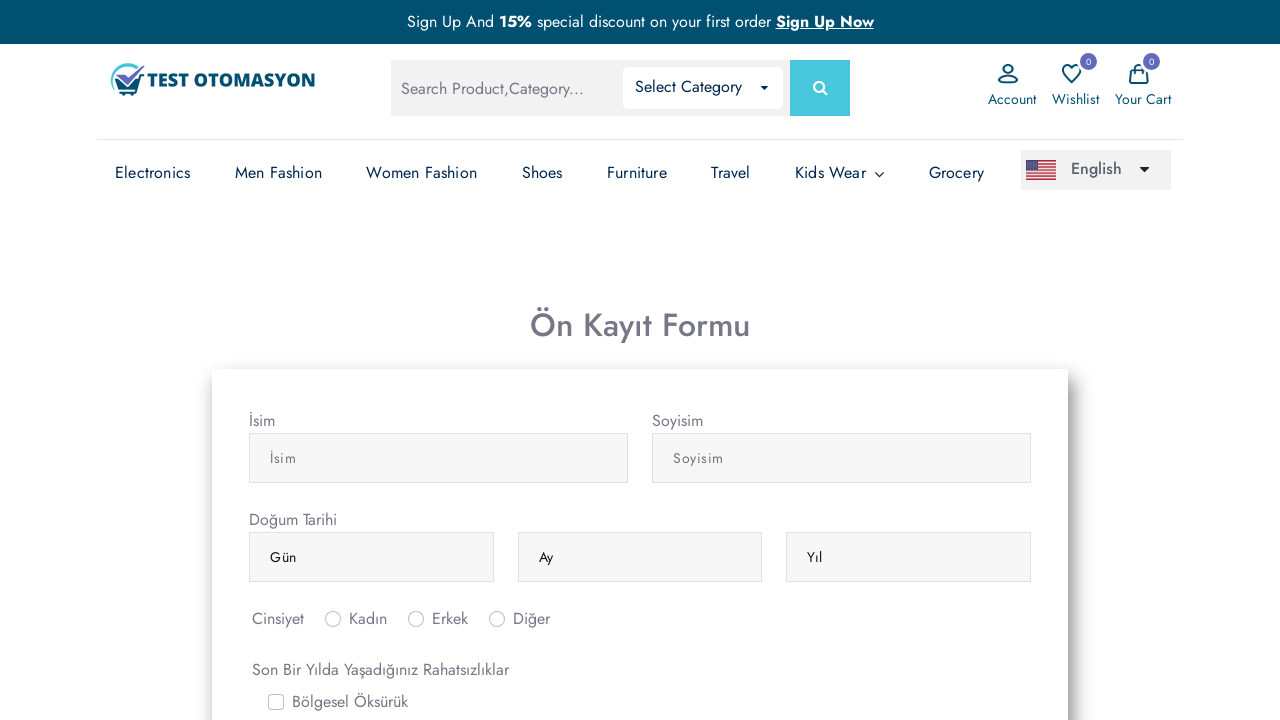

Located kadin (female) radio button element
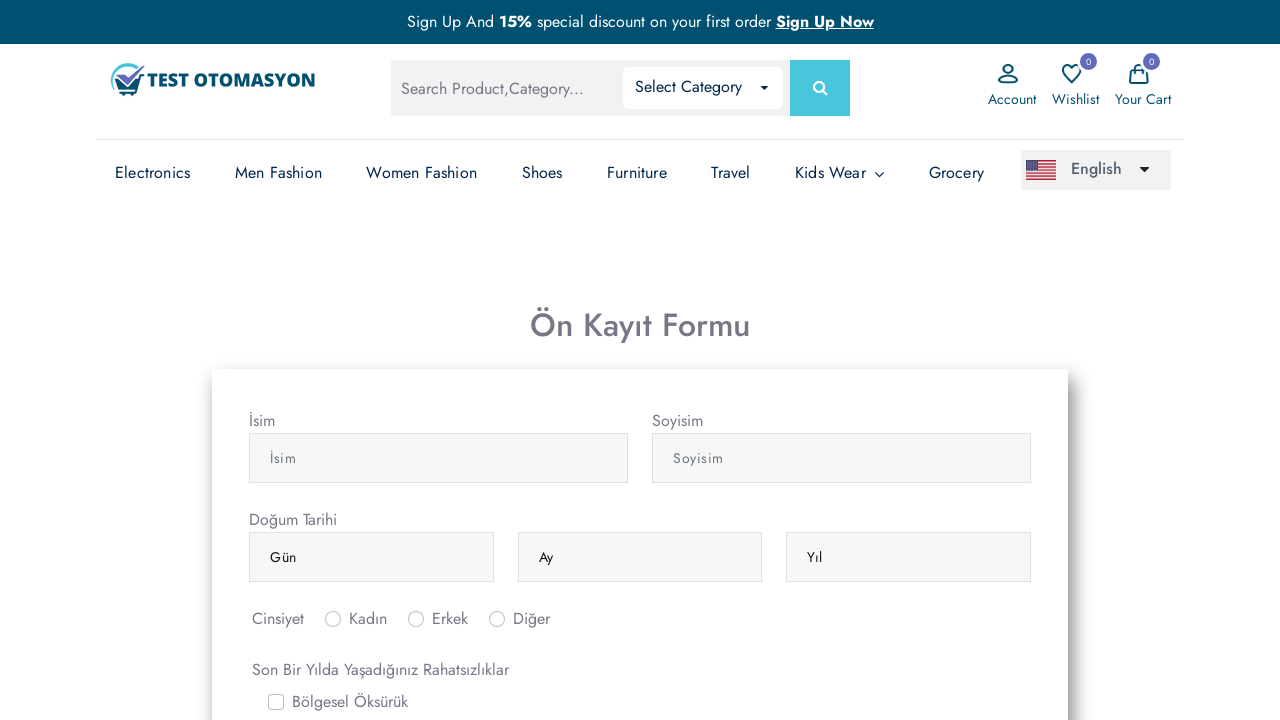

Located erkek (male) radio button element
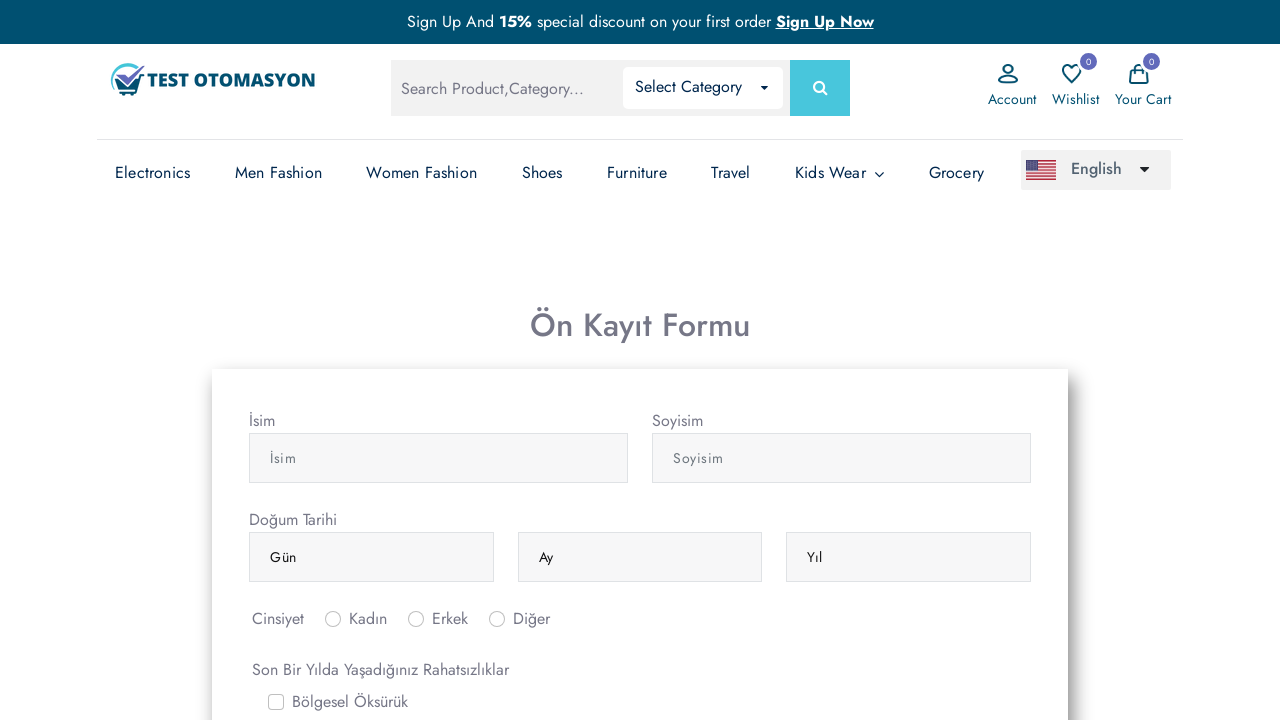

Located diger (other) radio button element
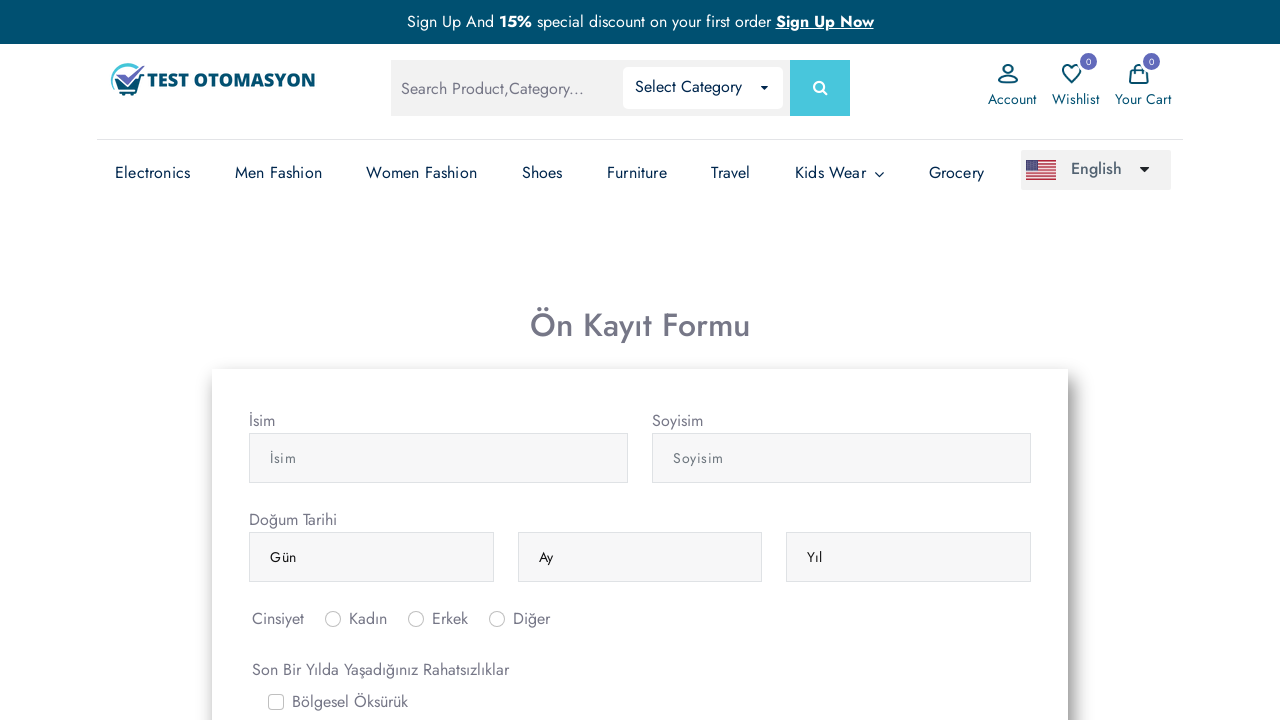

Clicked erkek (male) radio button at (416, 619) on #inlineRadio2
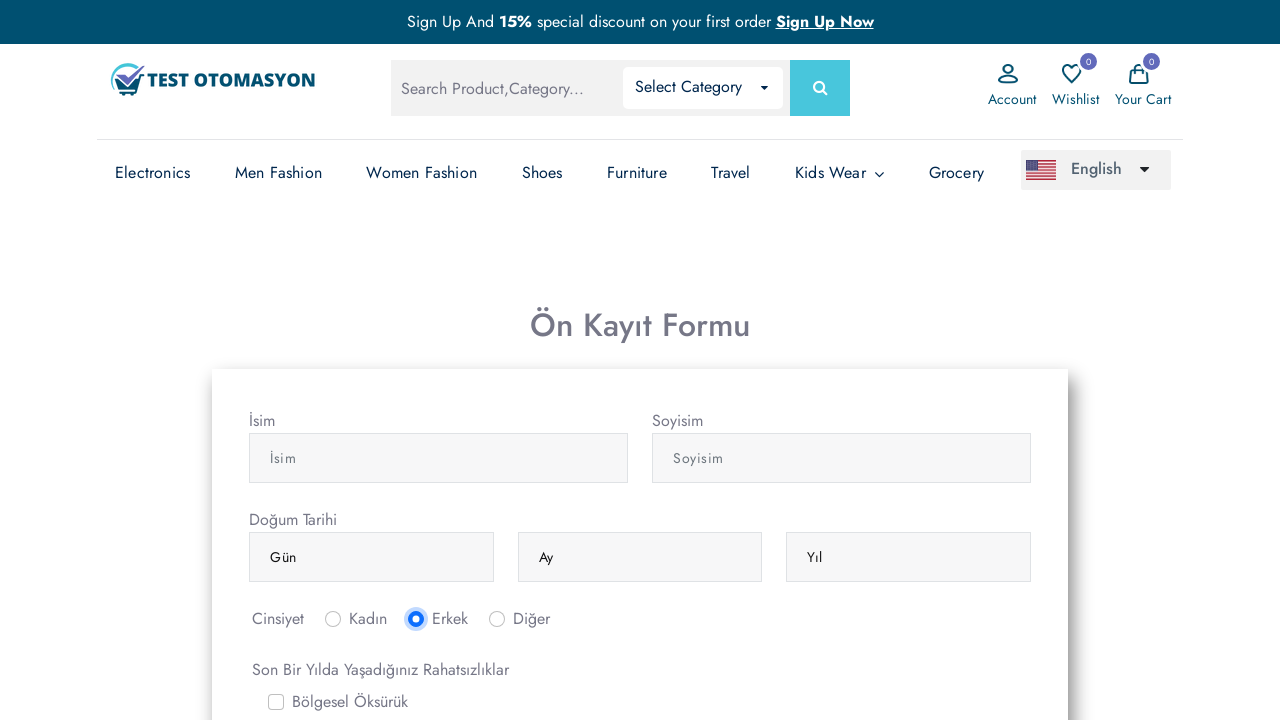

Verified kadin (female) radio button is not checked
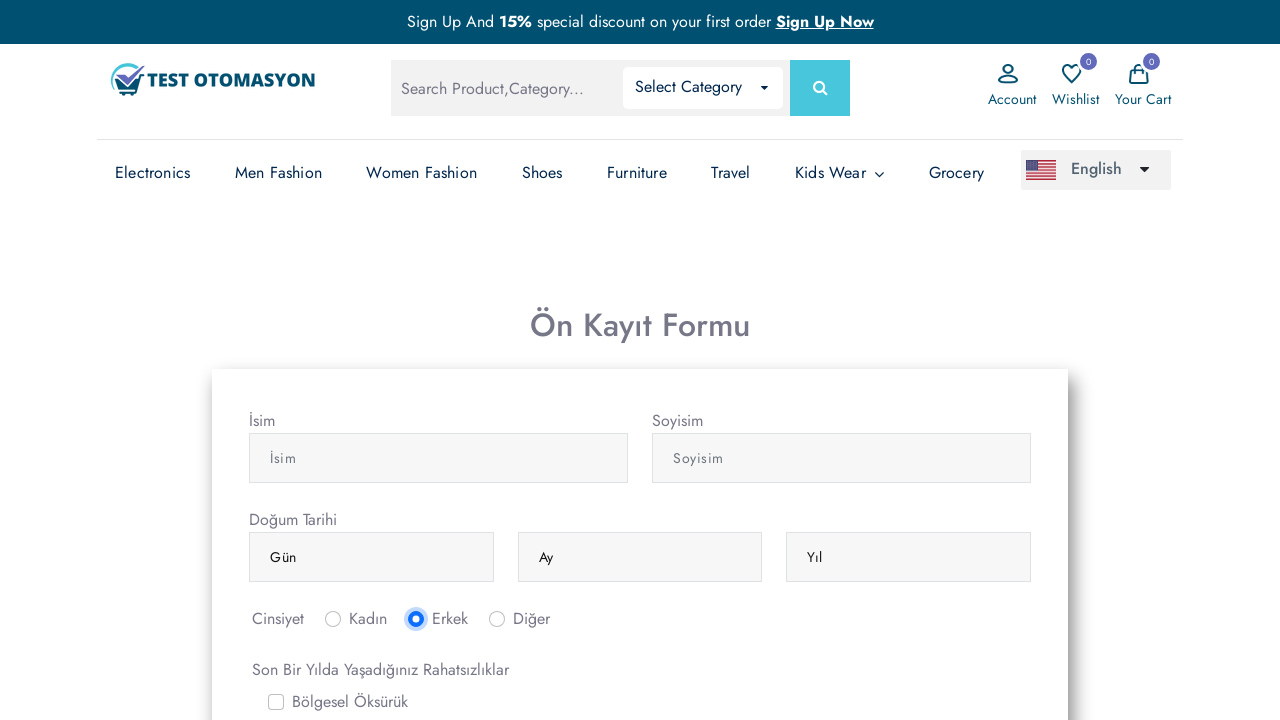

Verified erkek (male) radio button is checked
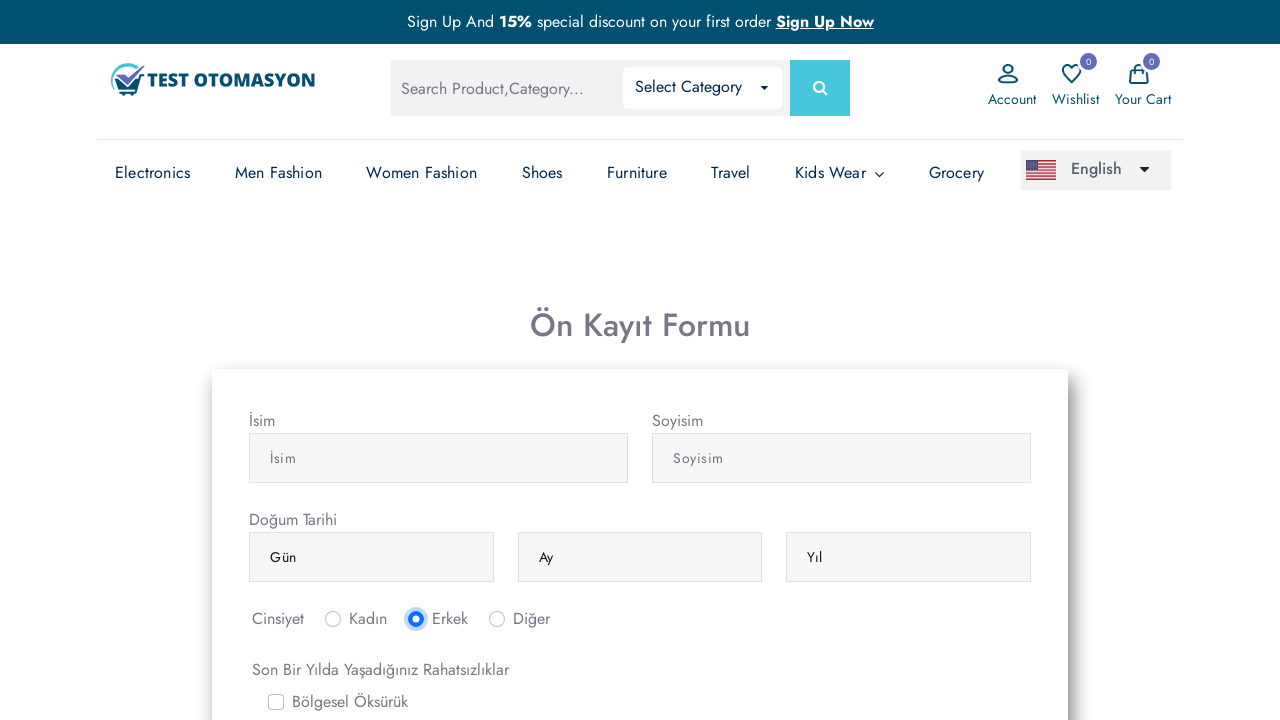

Verified diger (other) radio button is not checked
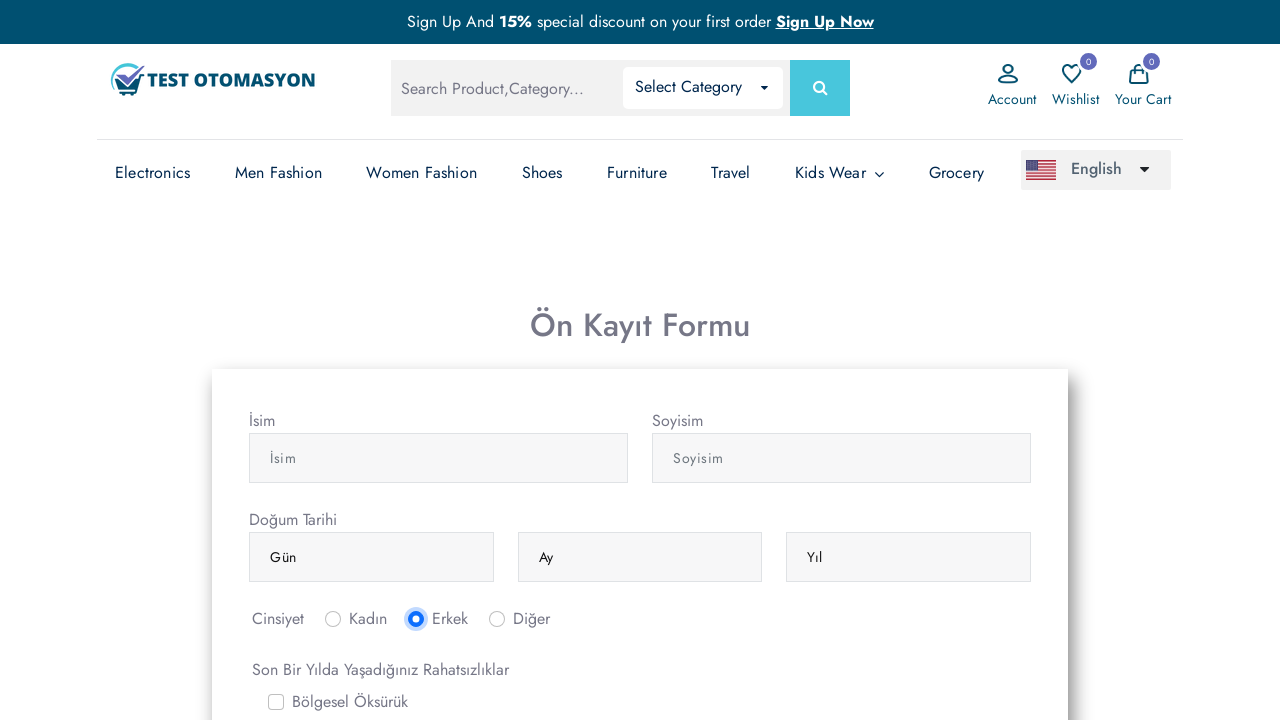

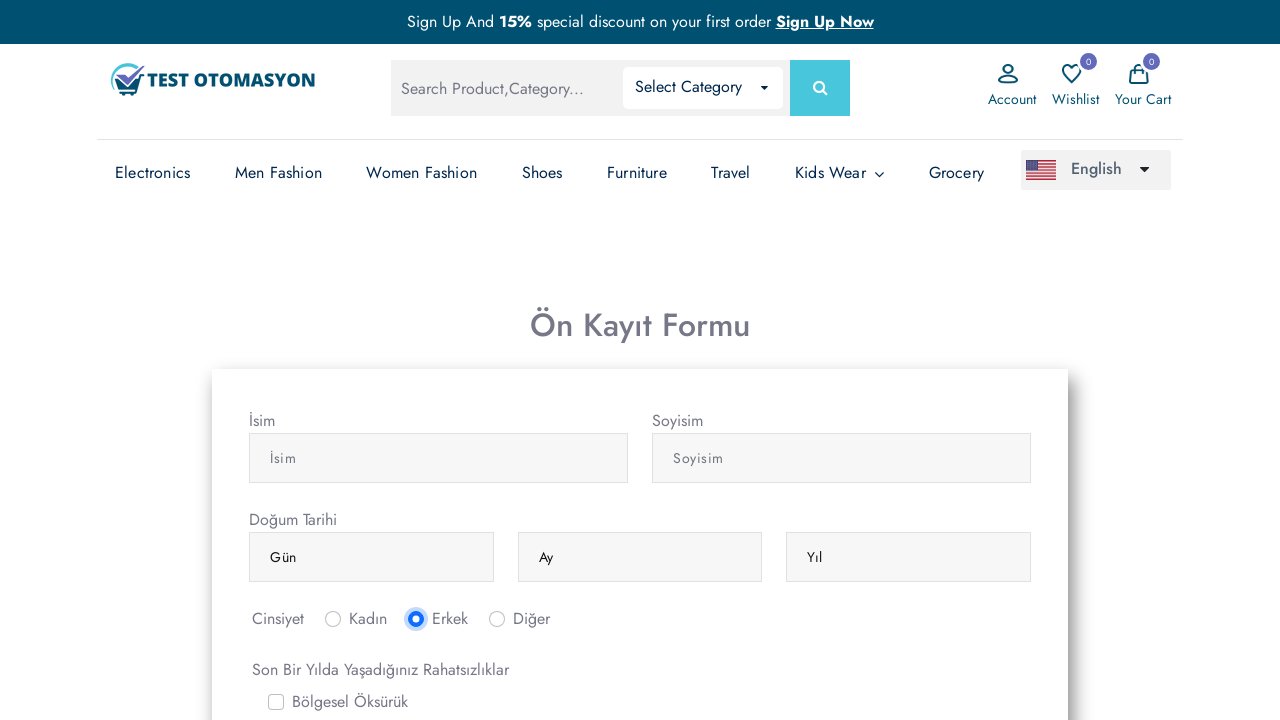